Tests dynamic controls functionality by clicking the Remove/Add button twice to toggle a checkbox's presence, then clicking the checkbox when it reappears

Starting URL: https://the-internet.herokuapp.com/dynamic_controls

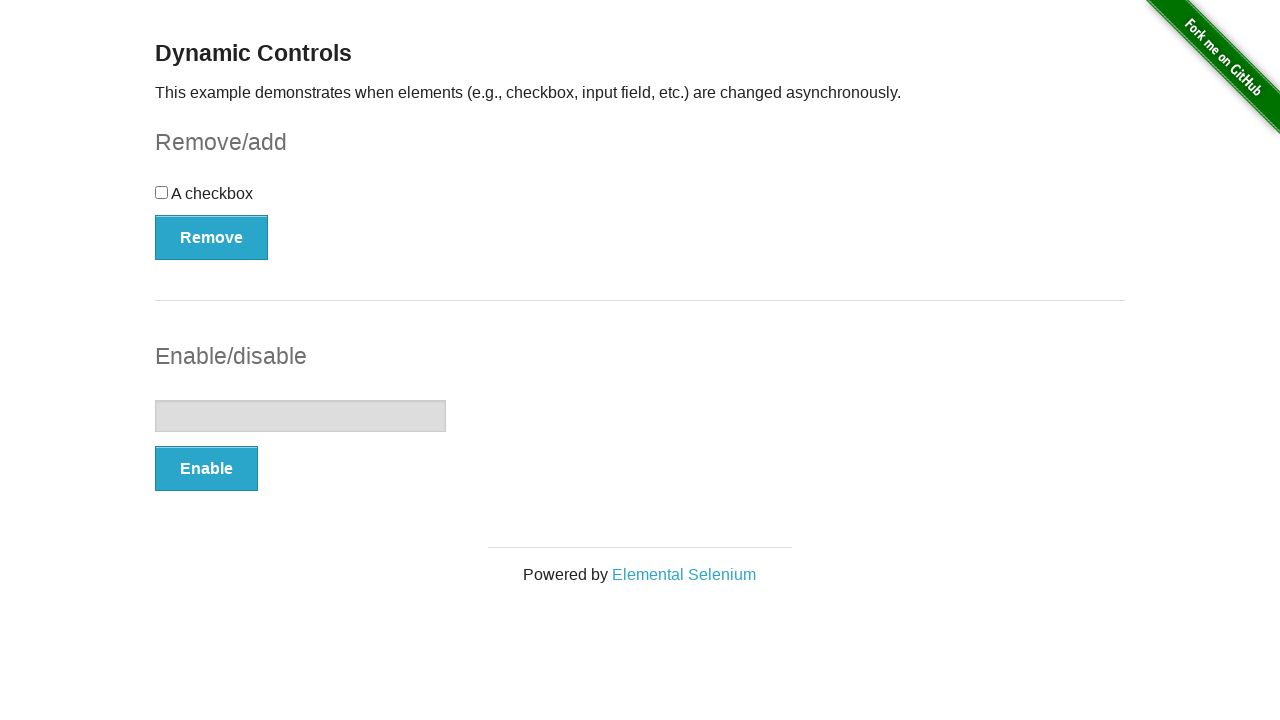

Waited for Remove button to become visible
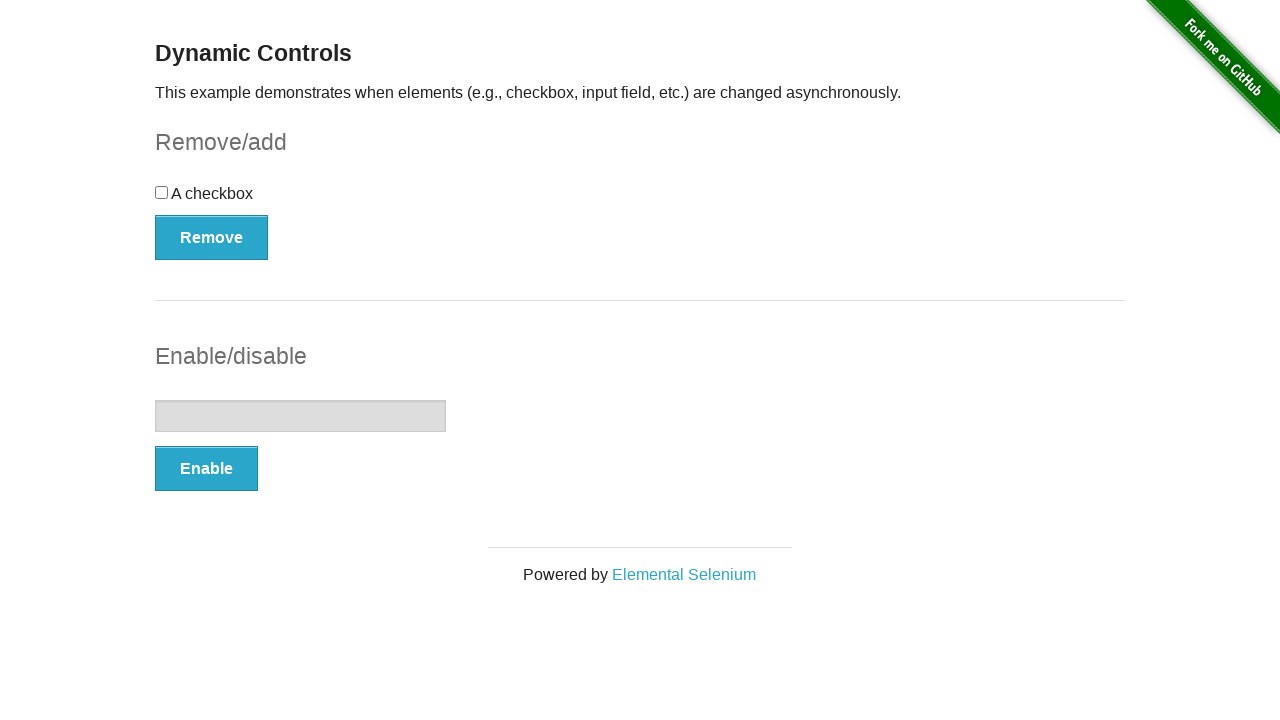

Clicked the Remove button to toggle checkbox absence at (212, 237) on xpath=//div[@id='content']/div[1]/form[1]/button
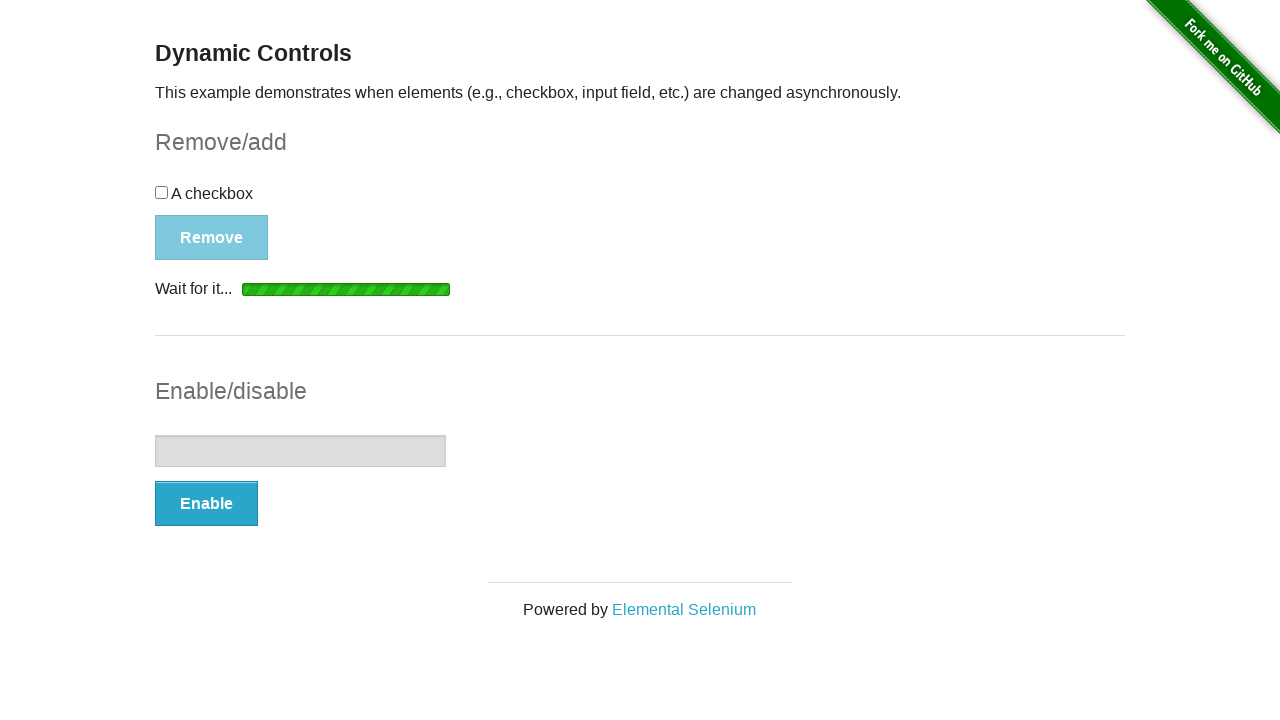

Waited for Add button to become visible after checkbox removal
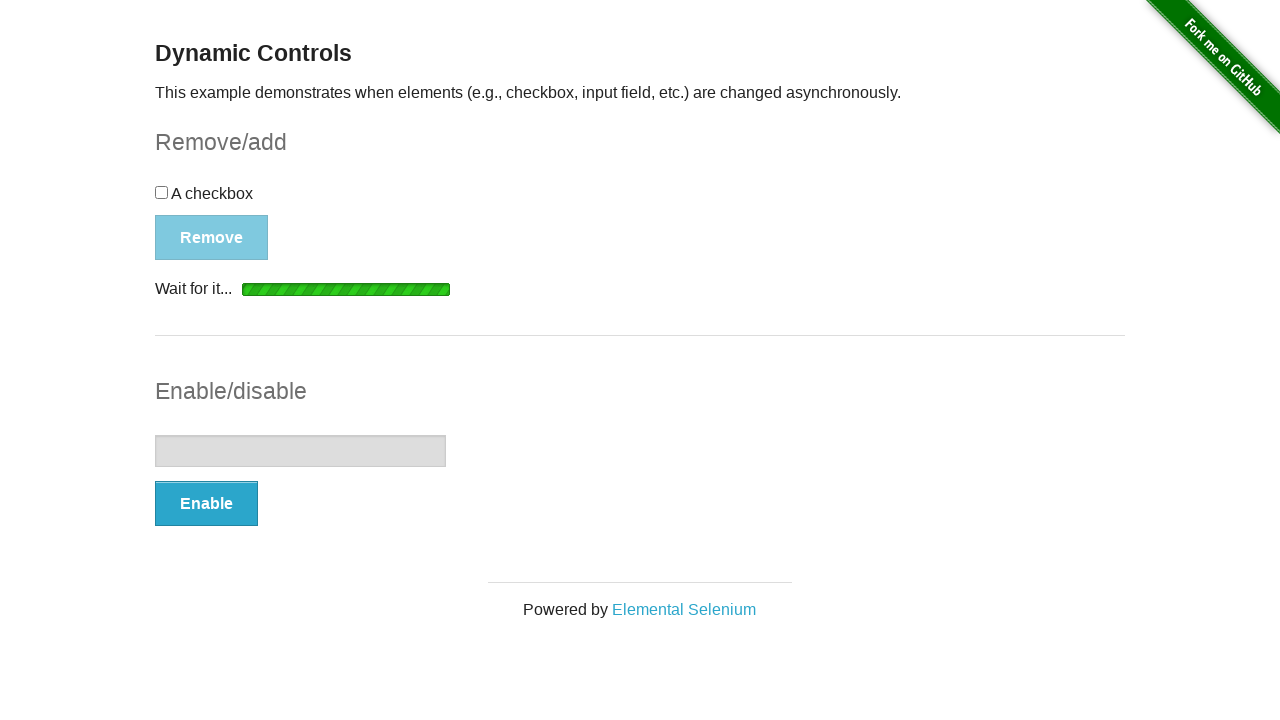

Clicked the Add button to toggle checkbox presence back on at (196, 208) on xpath=//div[@id='content']/div[1]/form[1]/button
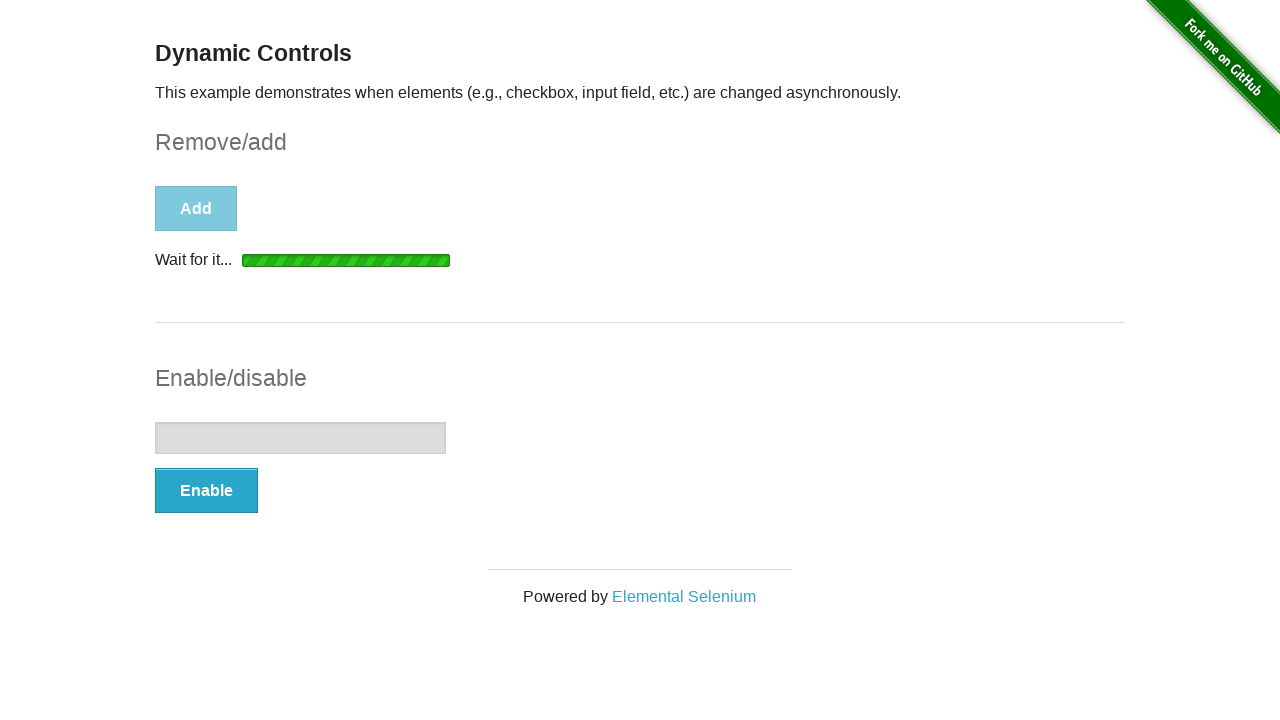

Waited for checkbox to reappear after Add button clicked
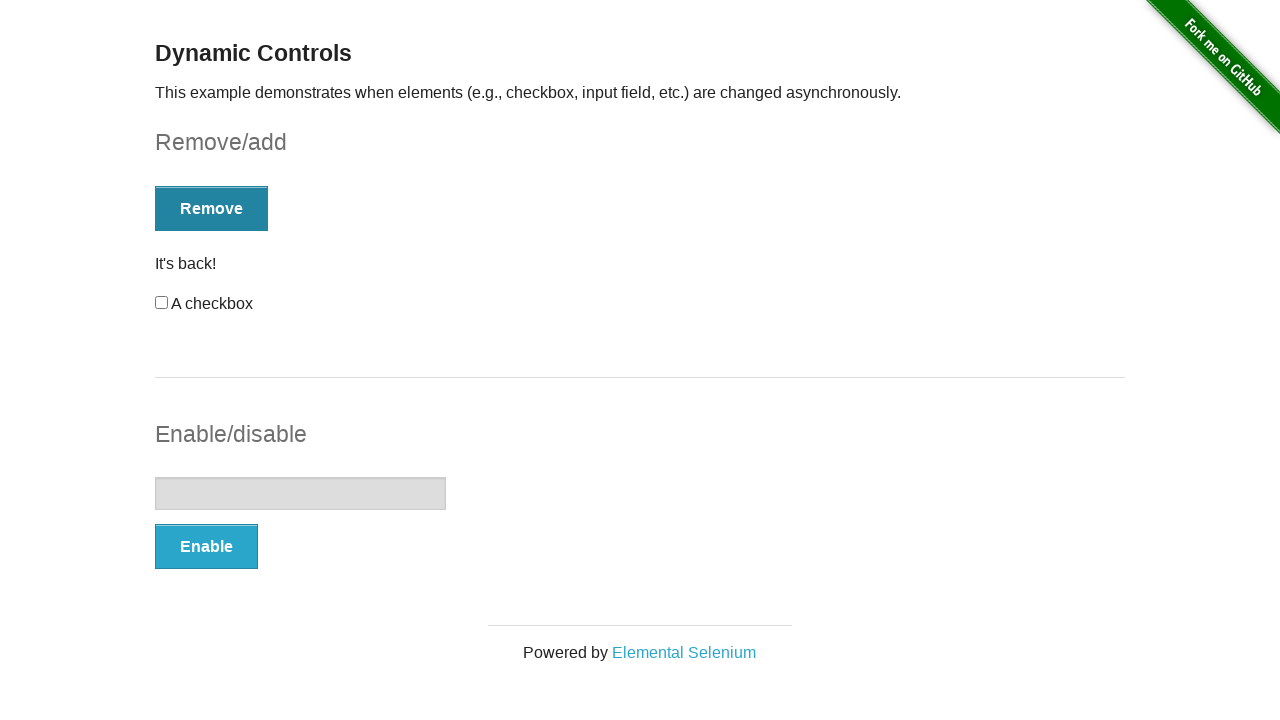

Clicked the checkbox to complete the test at (162, 303) on input[type='checkbox']
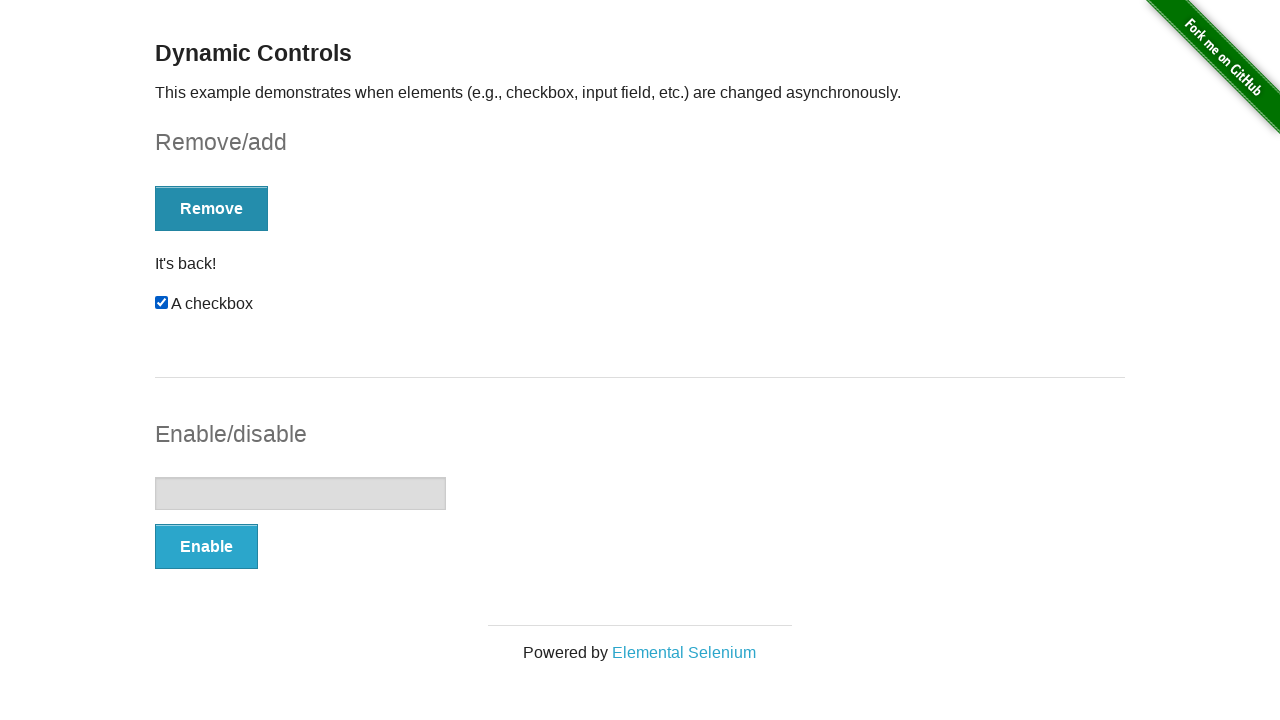

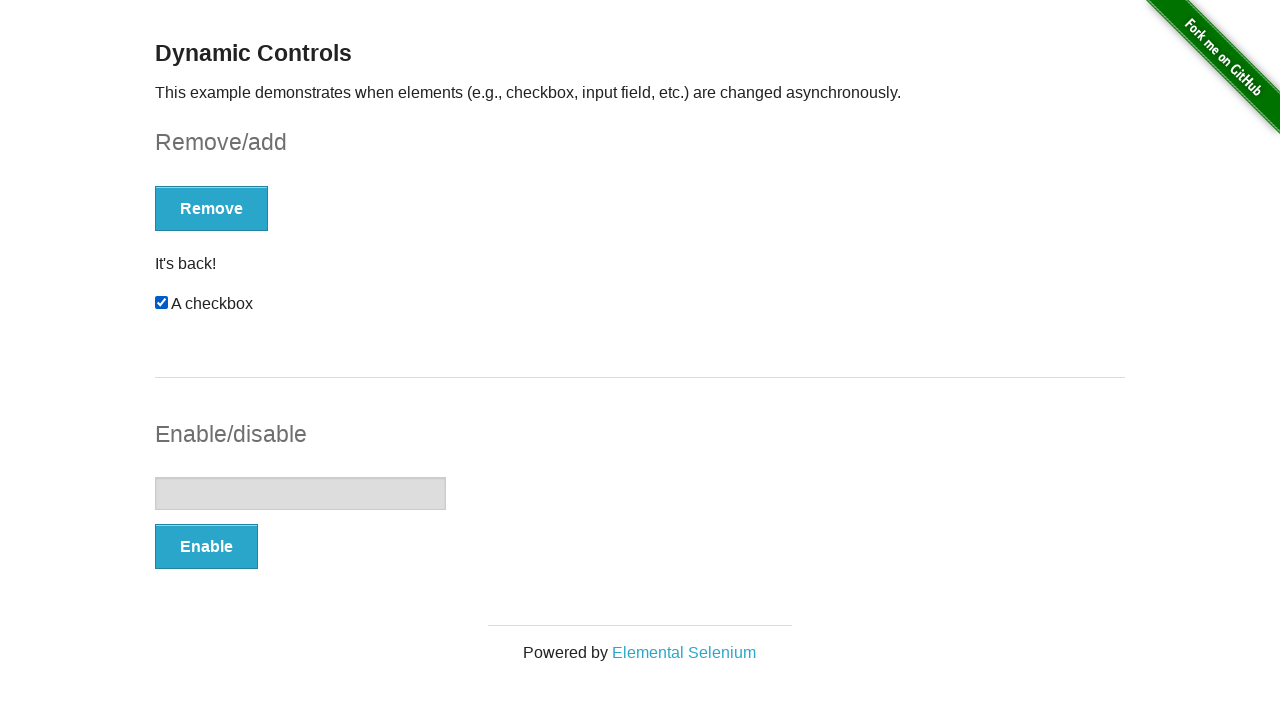